Checks if the password login button element is visible on the 163 mail homepage by verifying the element's display state

Starting URL: https://mail.163.com

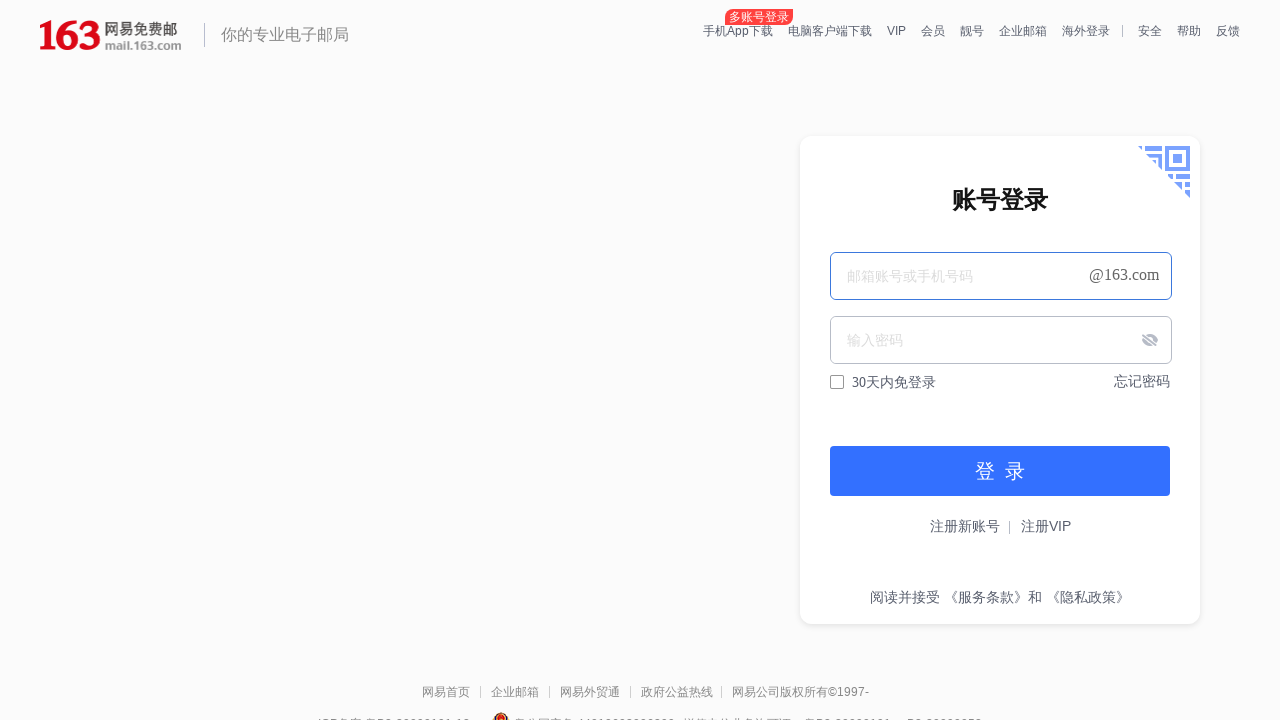

Navigated to 163 mail homepage
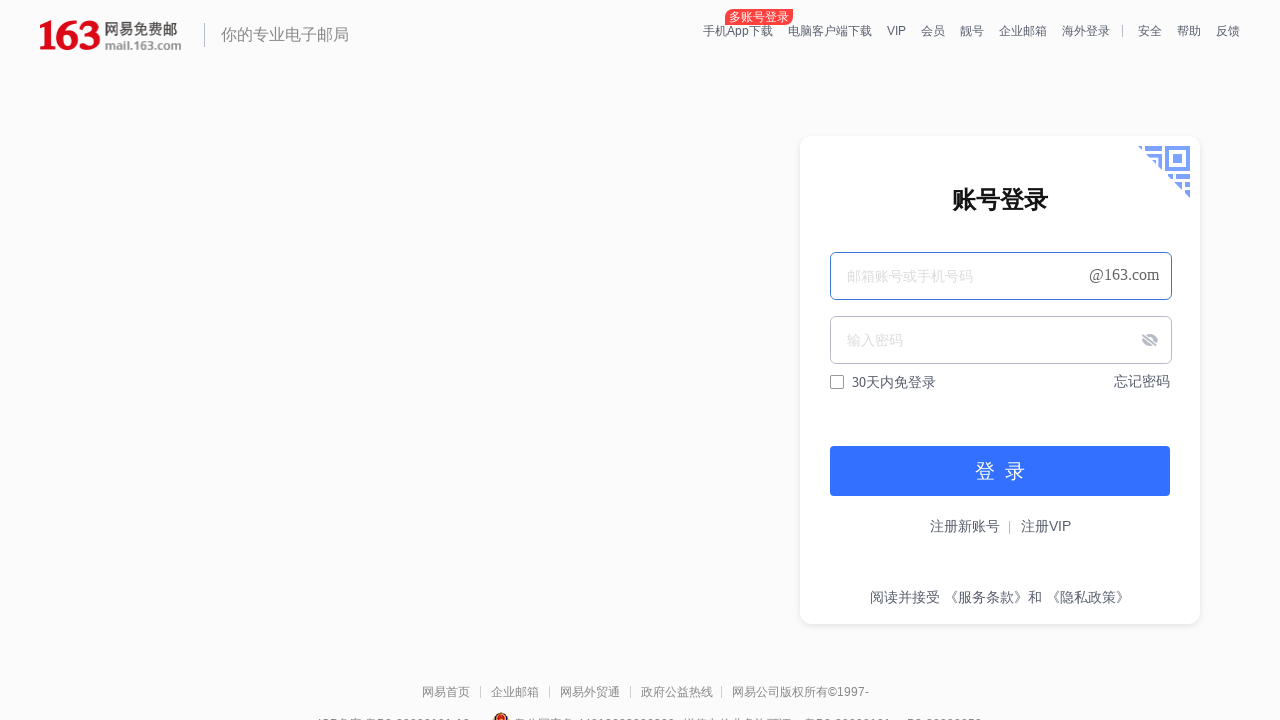

Located password login button element by ID 'lbNormal'
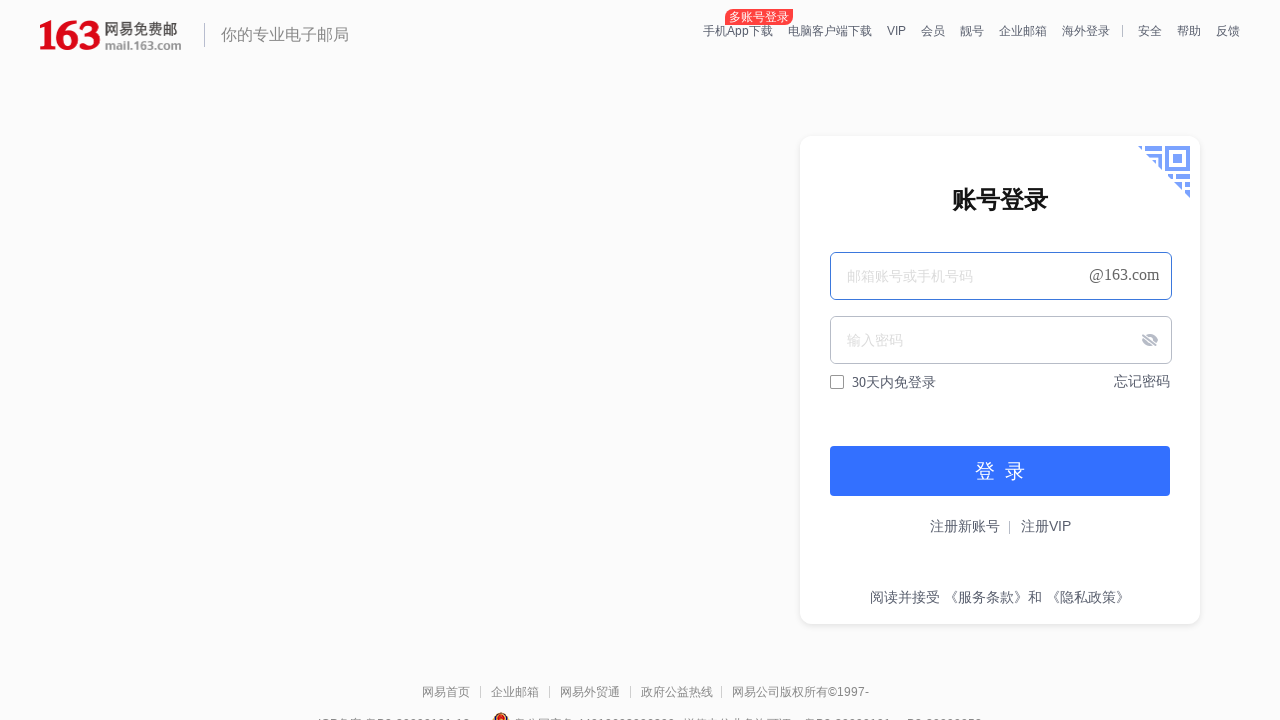

Checked if password login button is visible: False
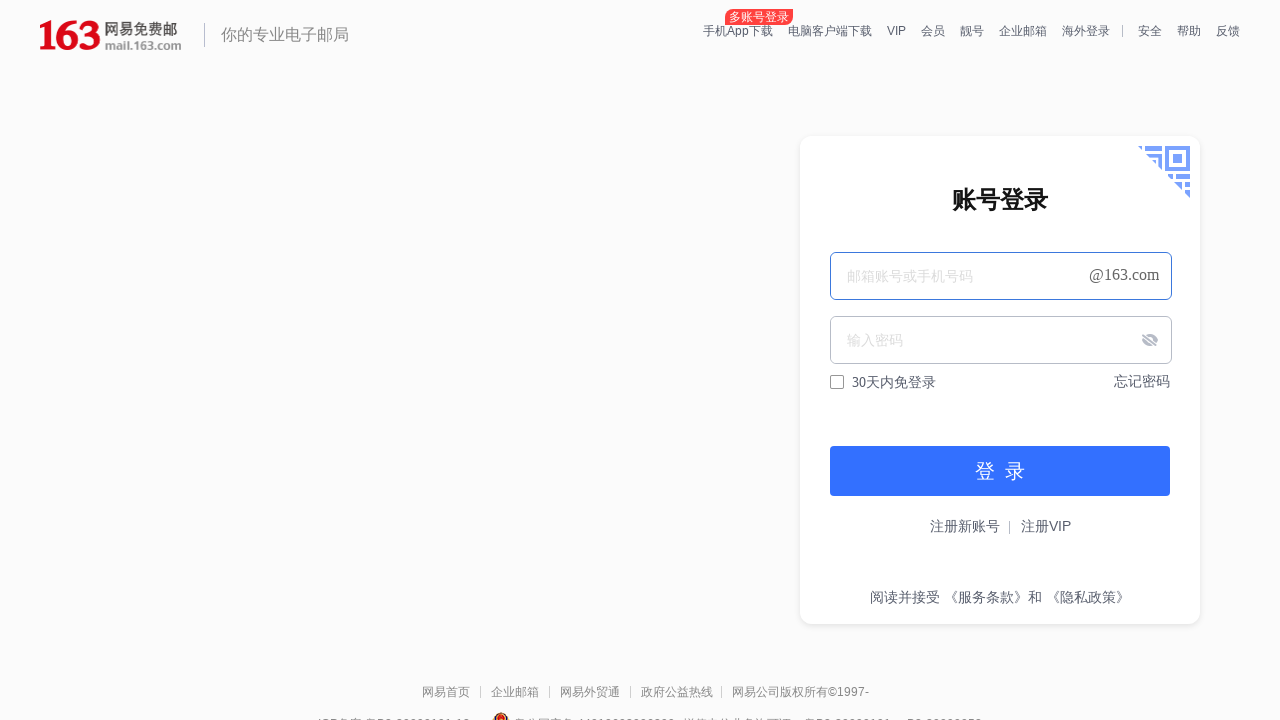

Printed visibility check result: False
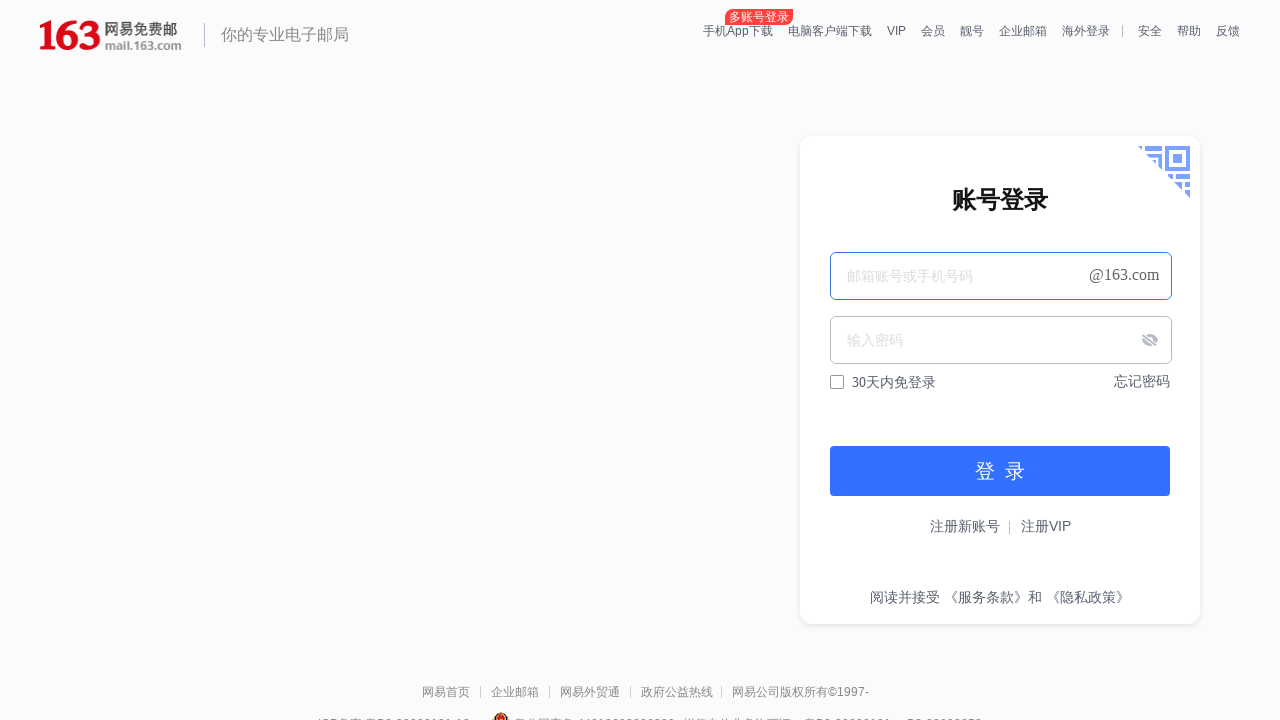

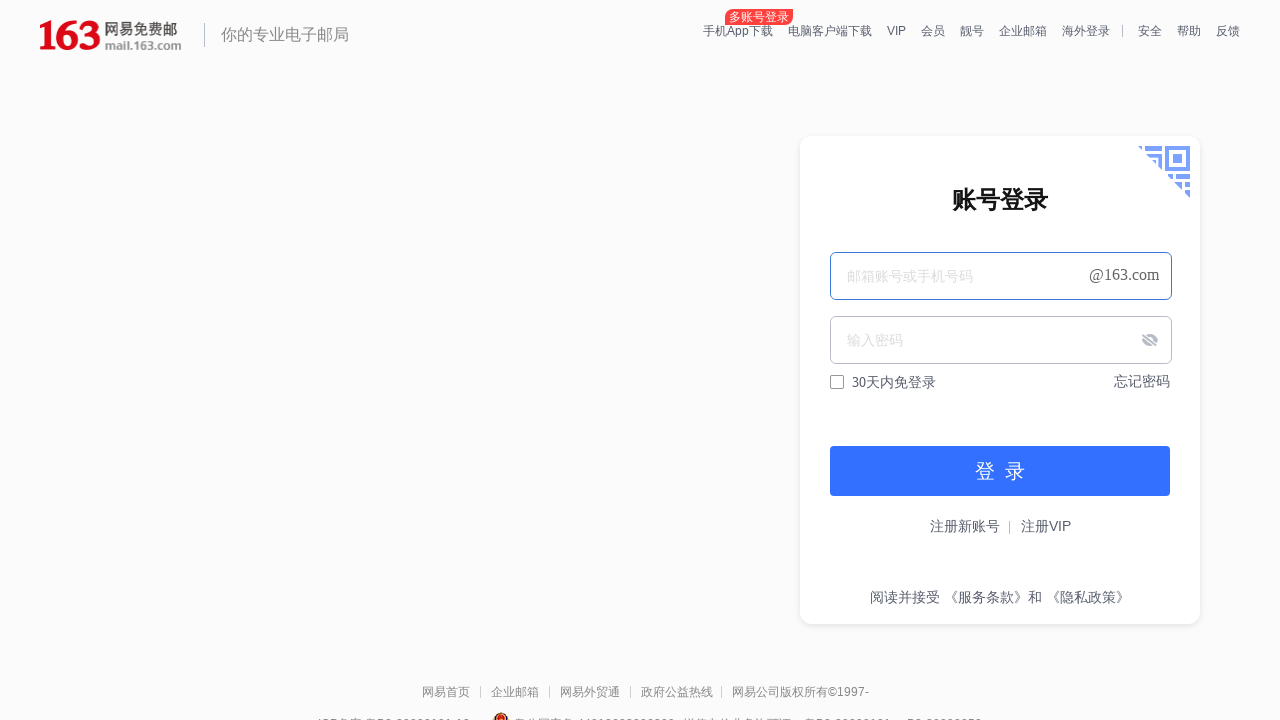